Demonstrates basic browser navigation commands including refresh, maximize window, navigate back and forward, and retrieves page information like title and URL.

Starting URL: https://www.quran.com

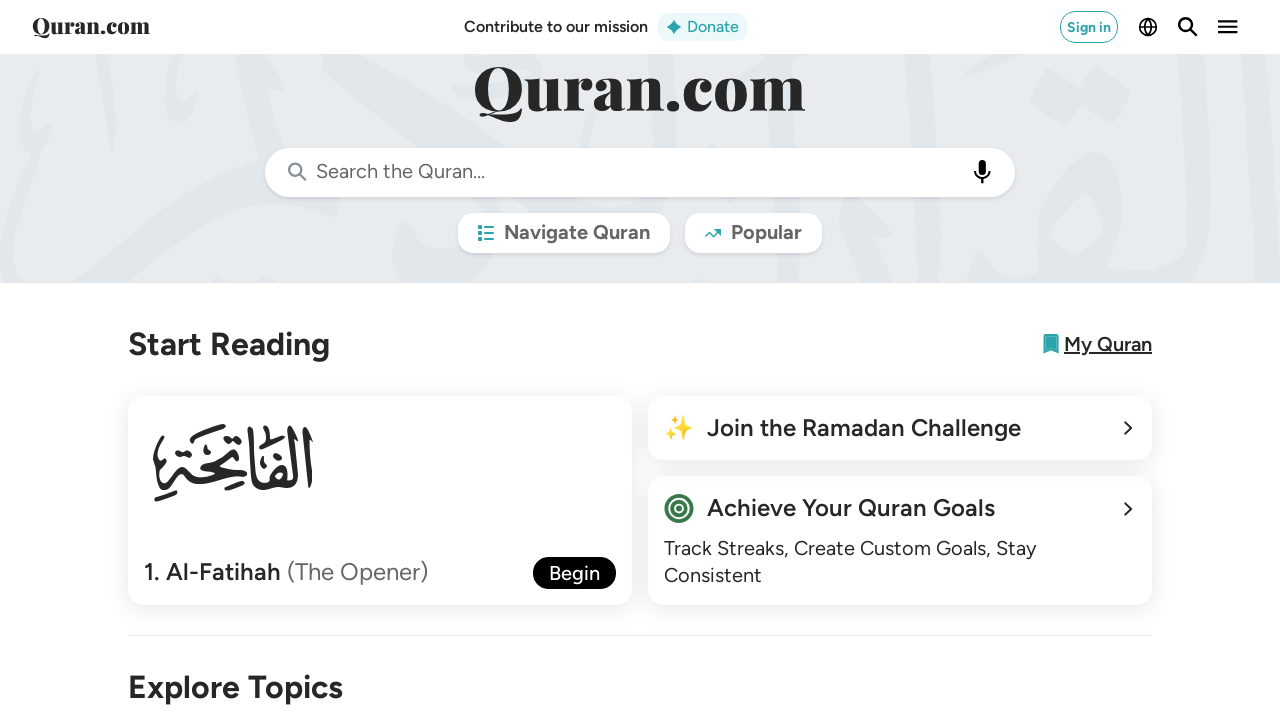

Refreshed the Quran.com page
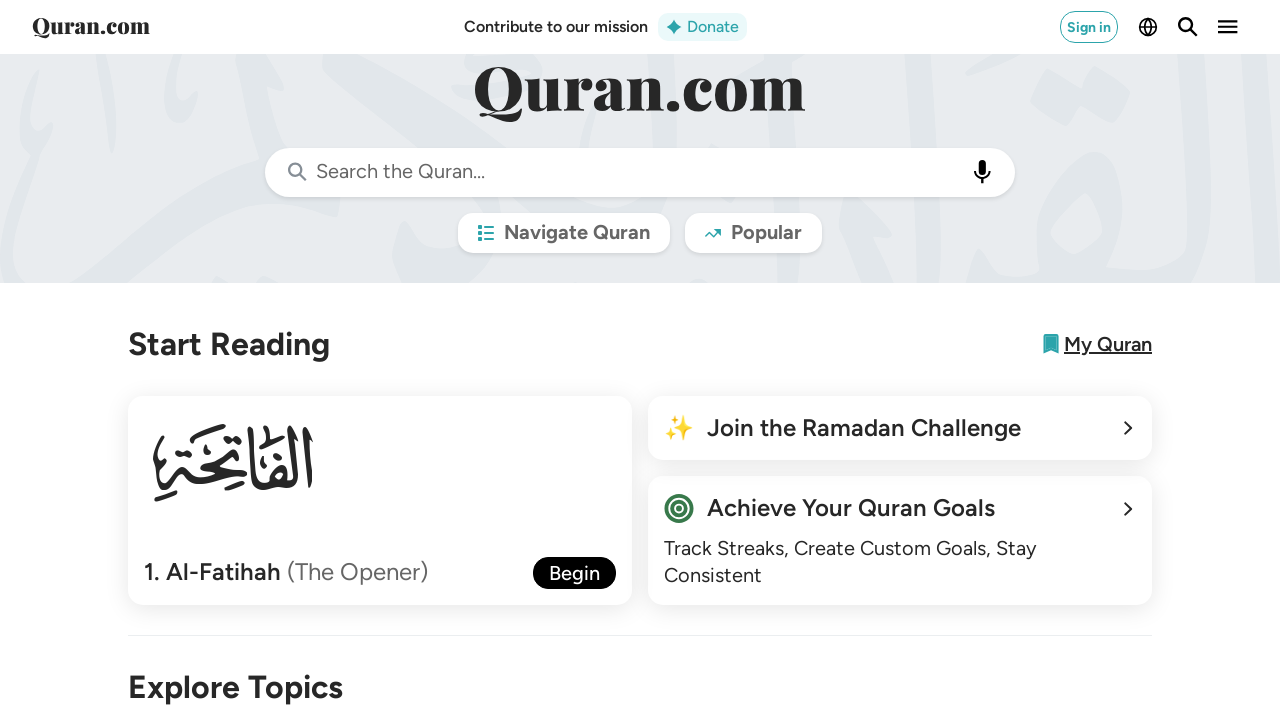

Maximized browser window to 1920x1080
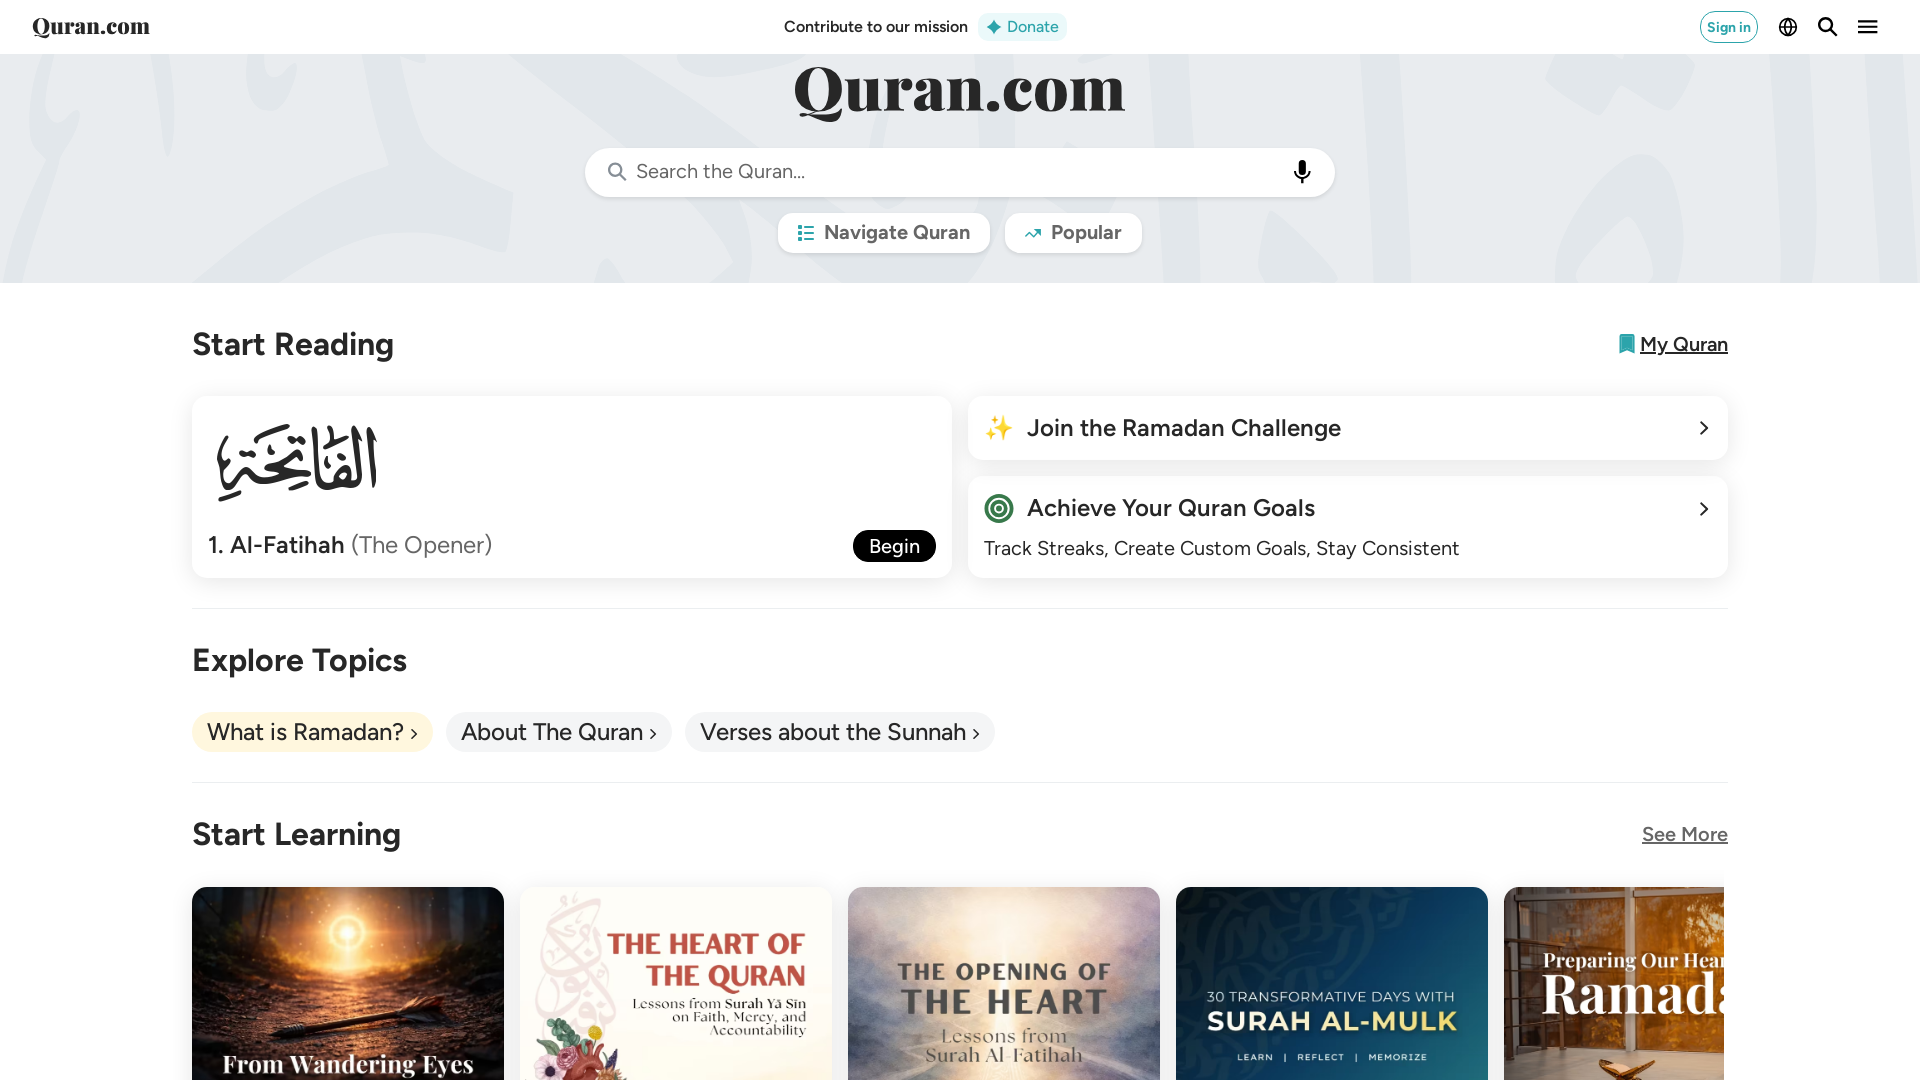

Navigated back (no previous page)
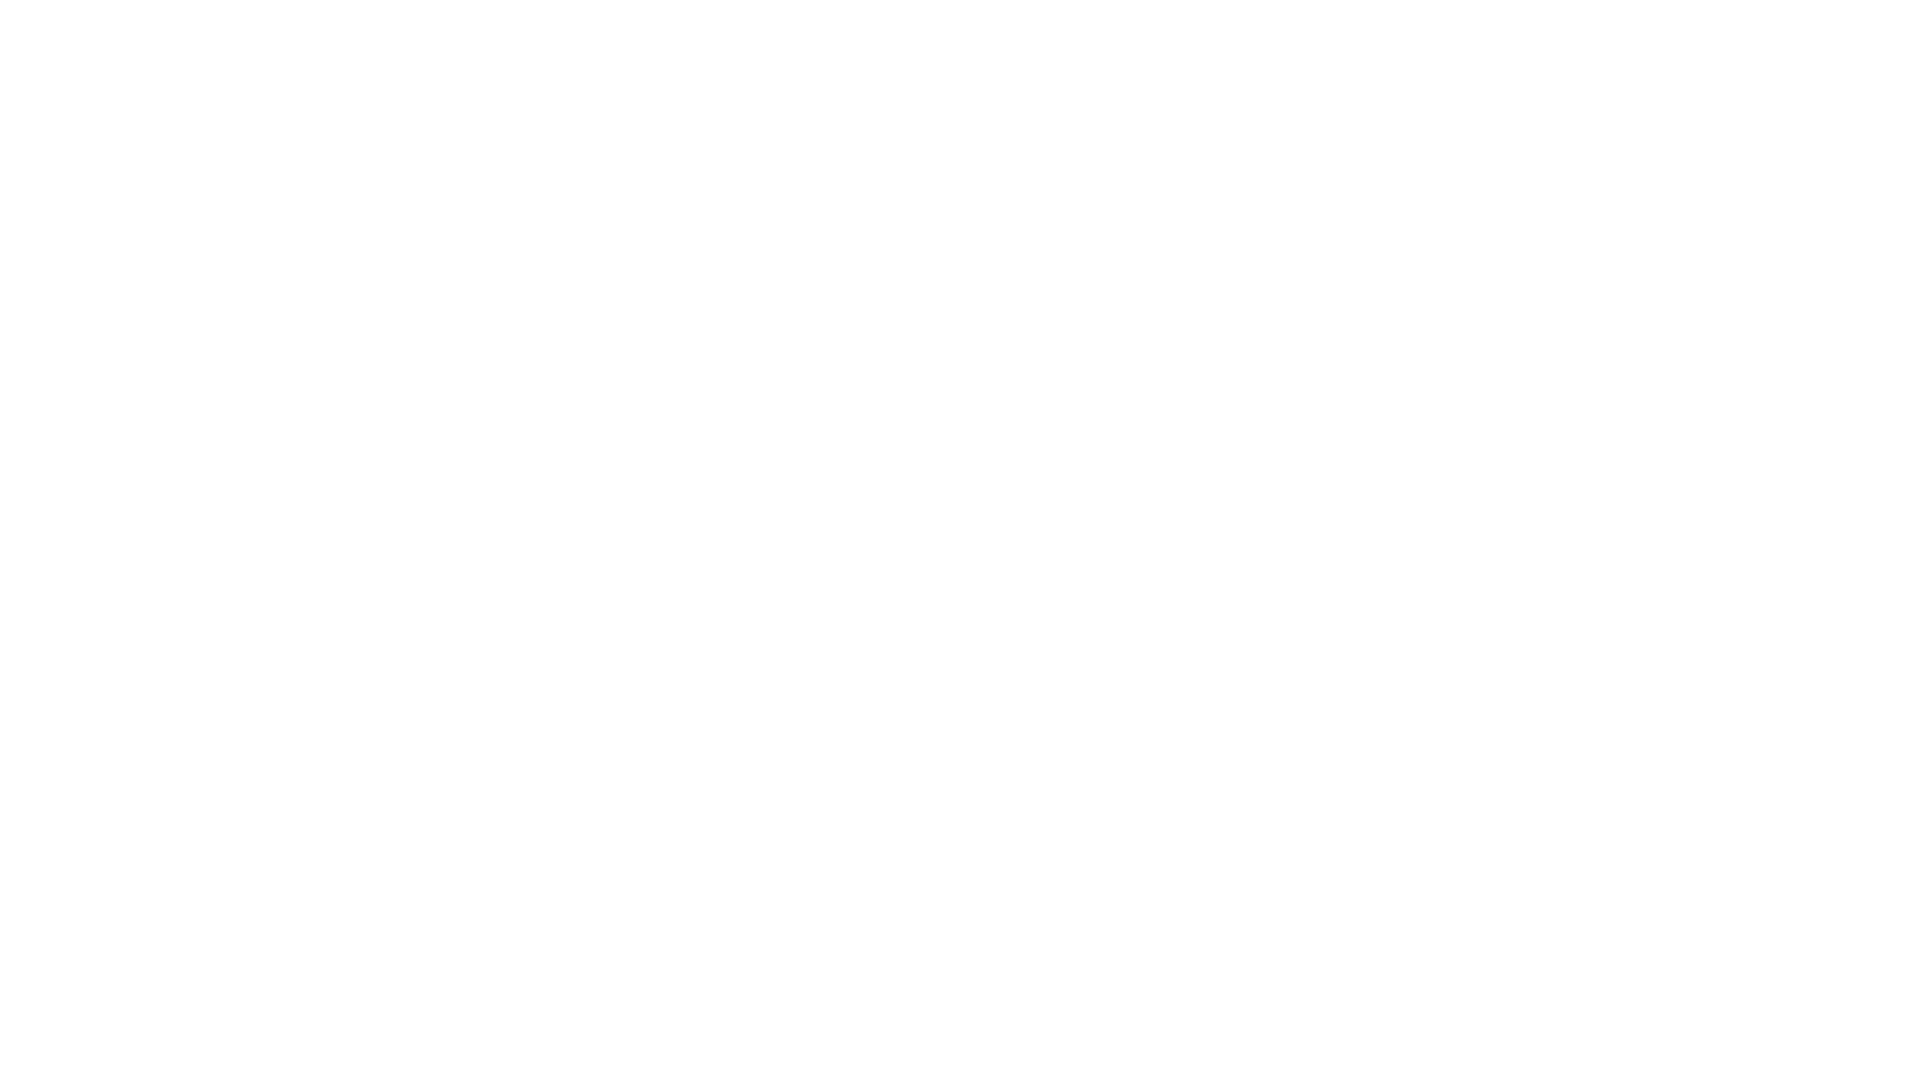

Navigated forward
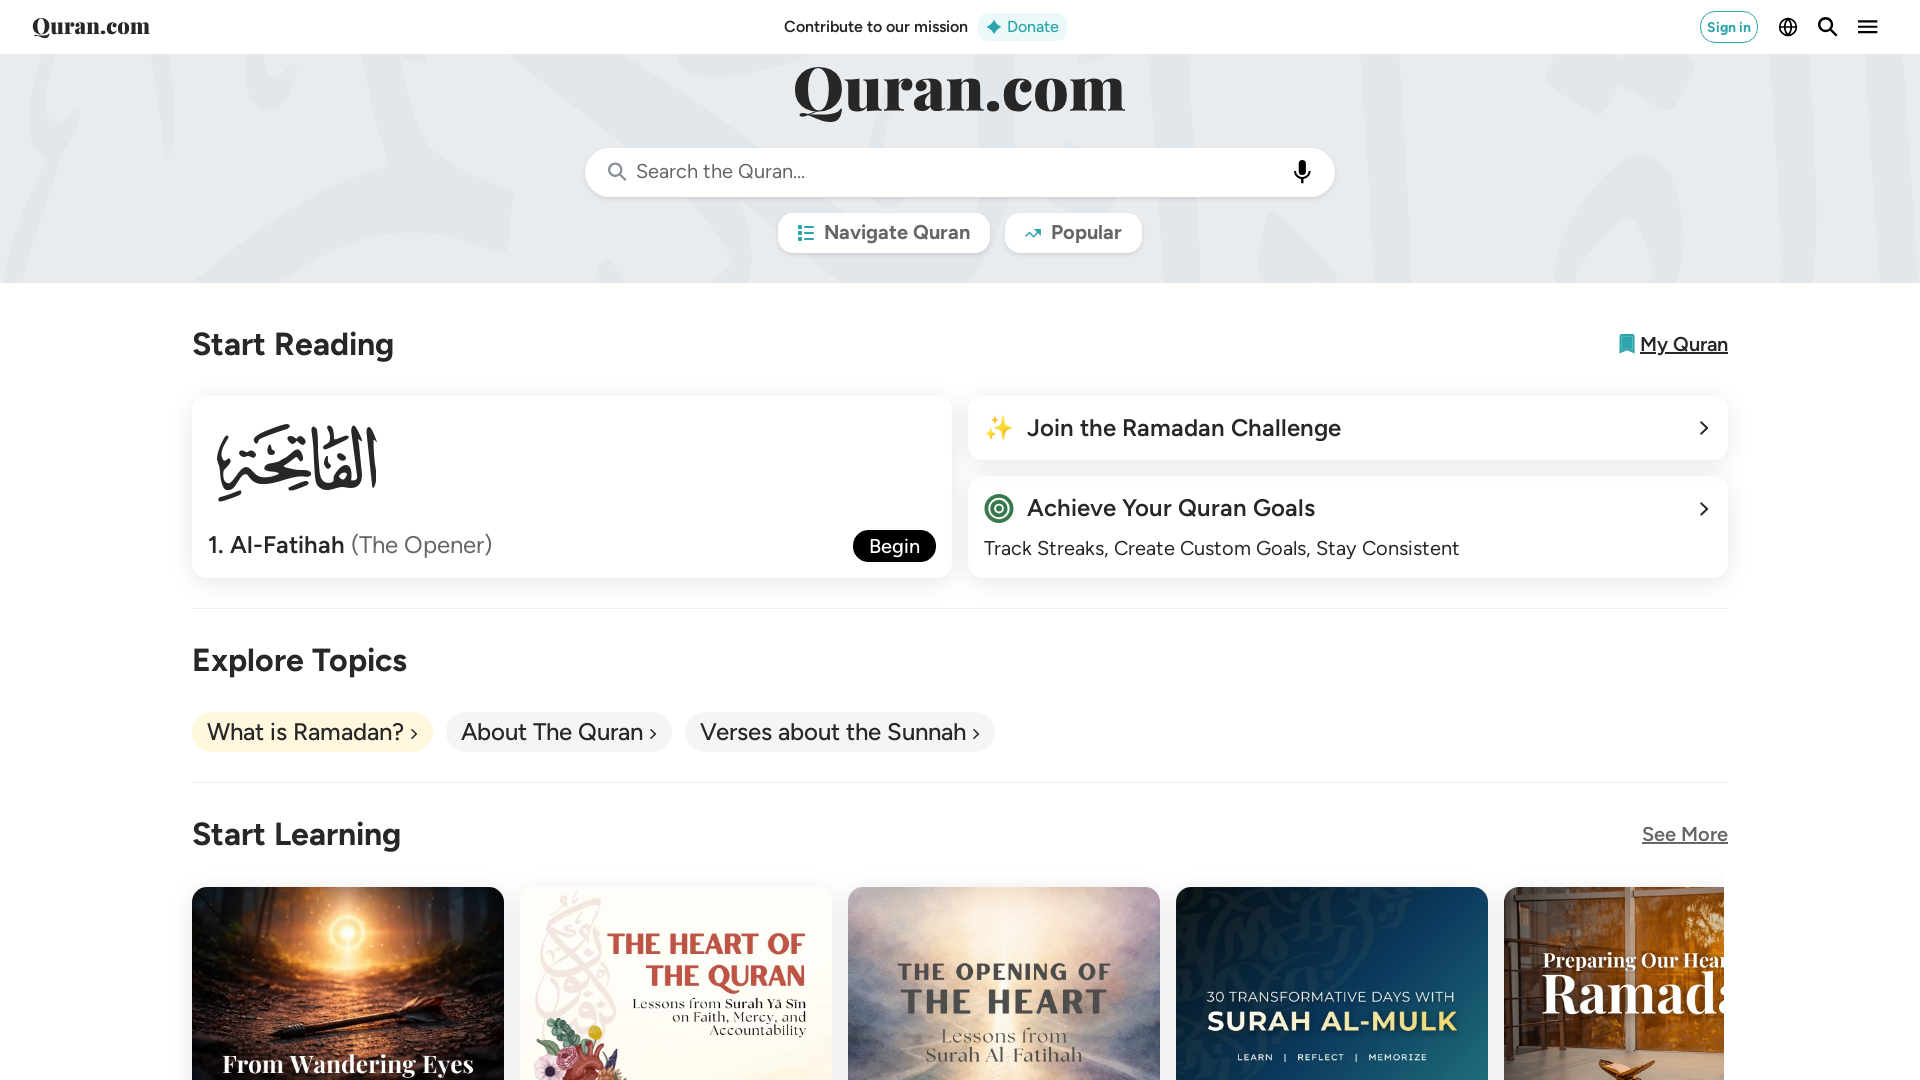

Retrieved page title: The Noble Quran - Quran.com
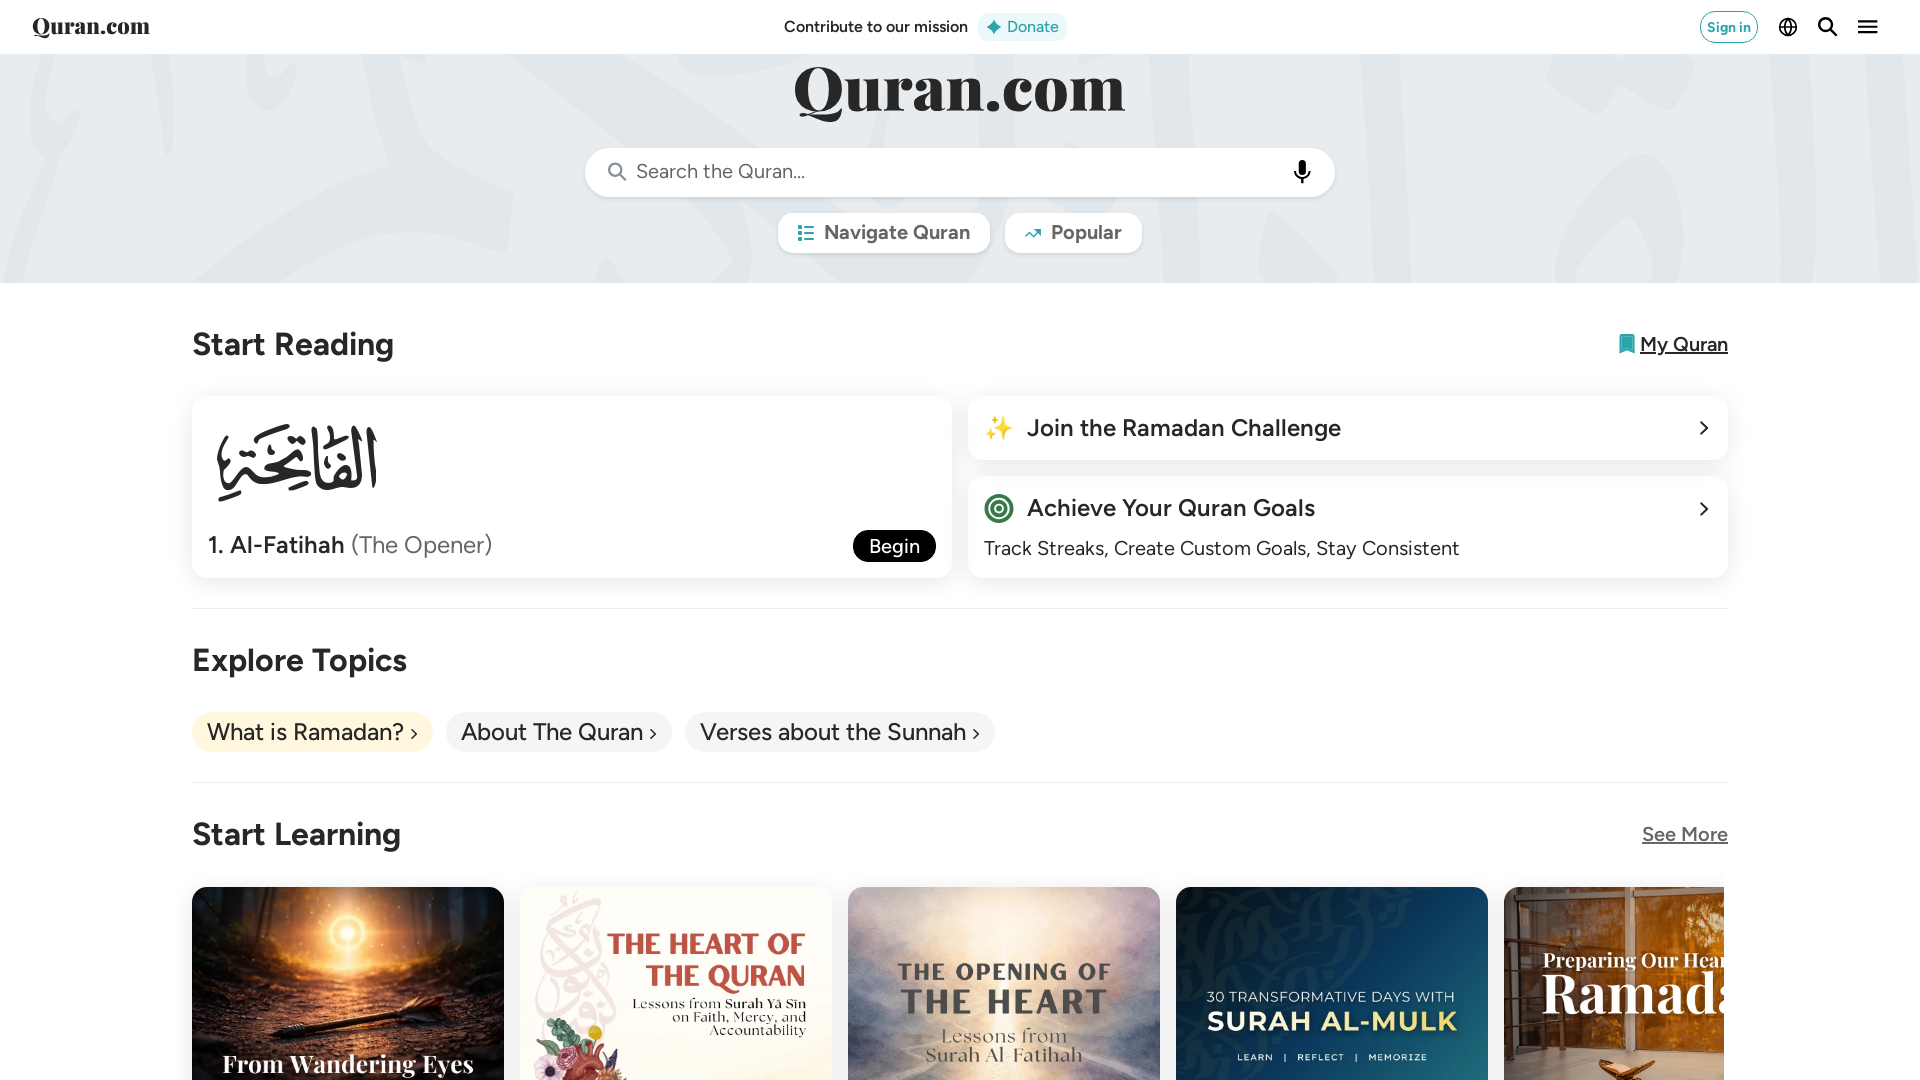

Retrieved current URL: https://quran.com/
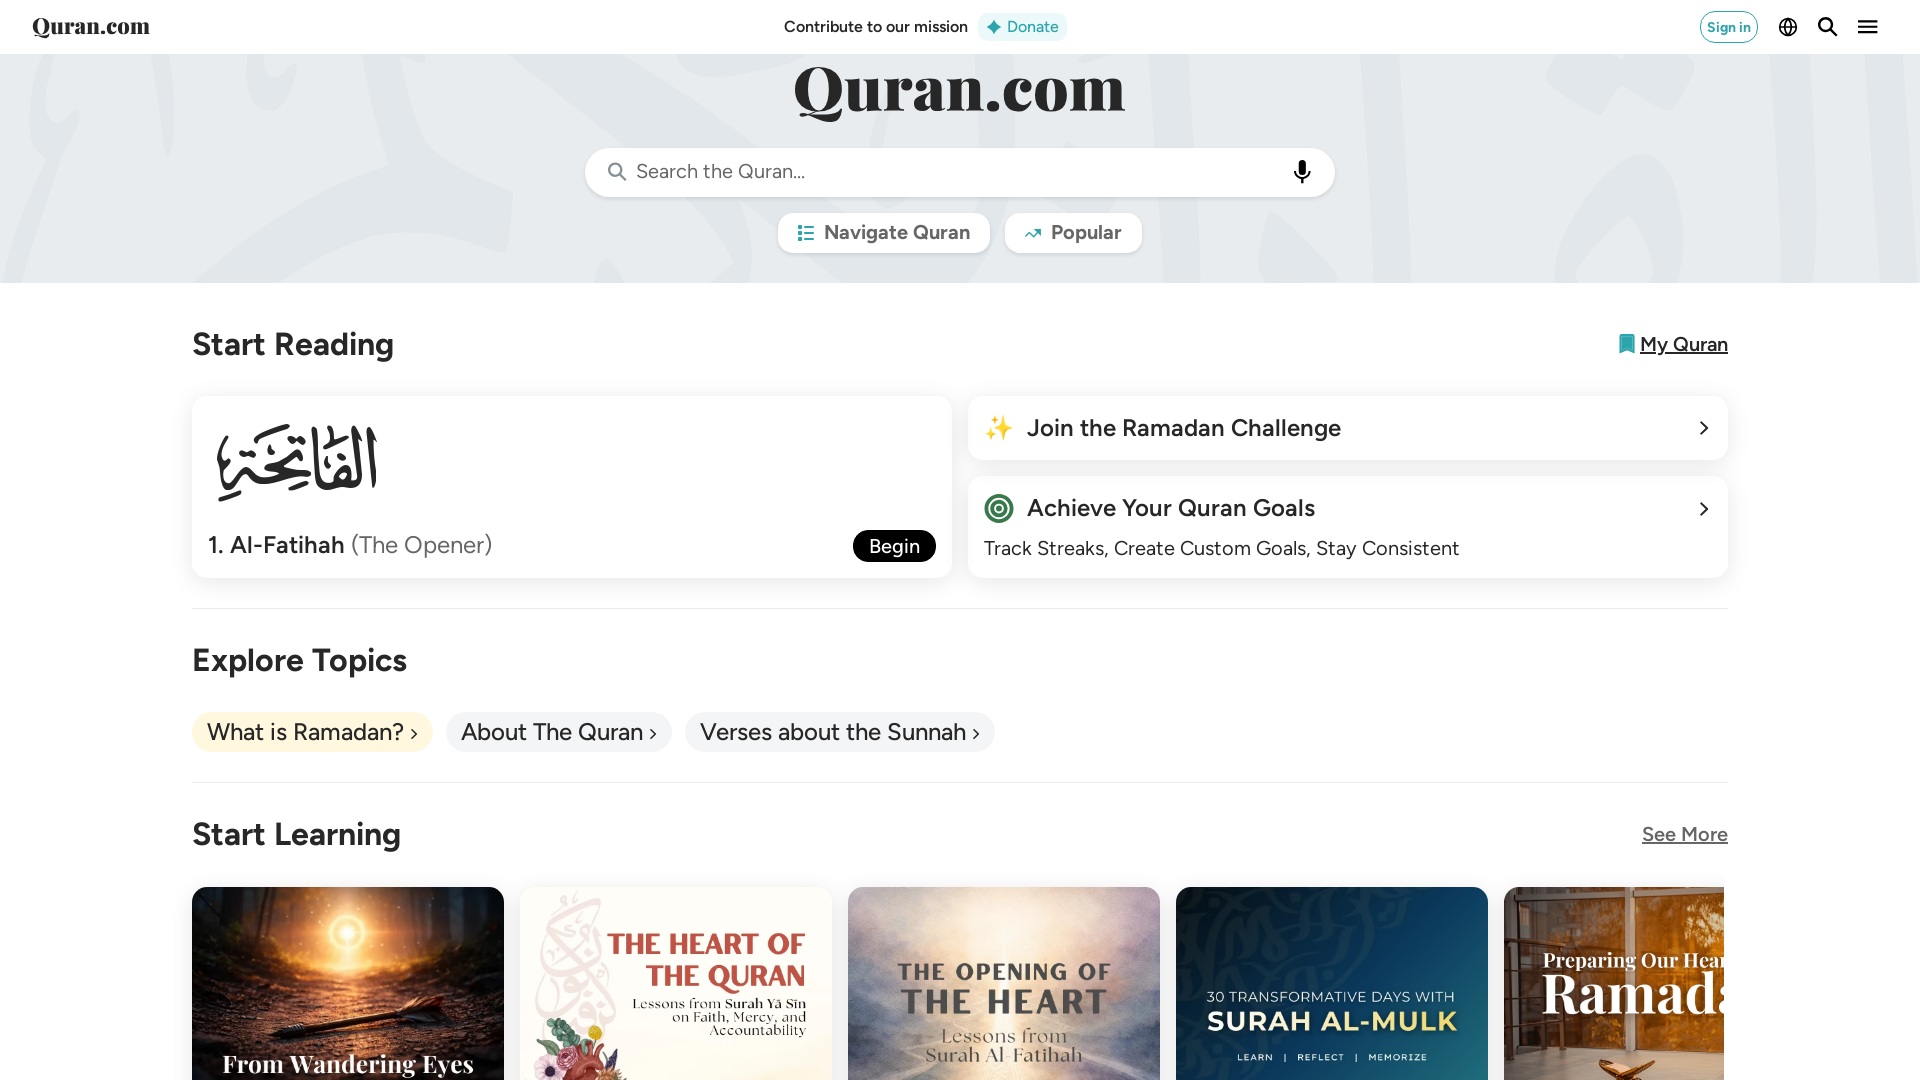

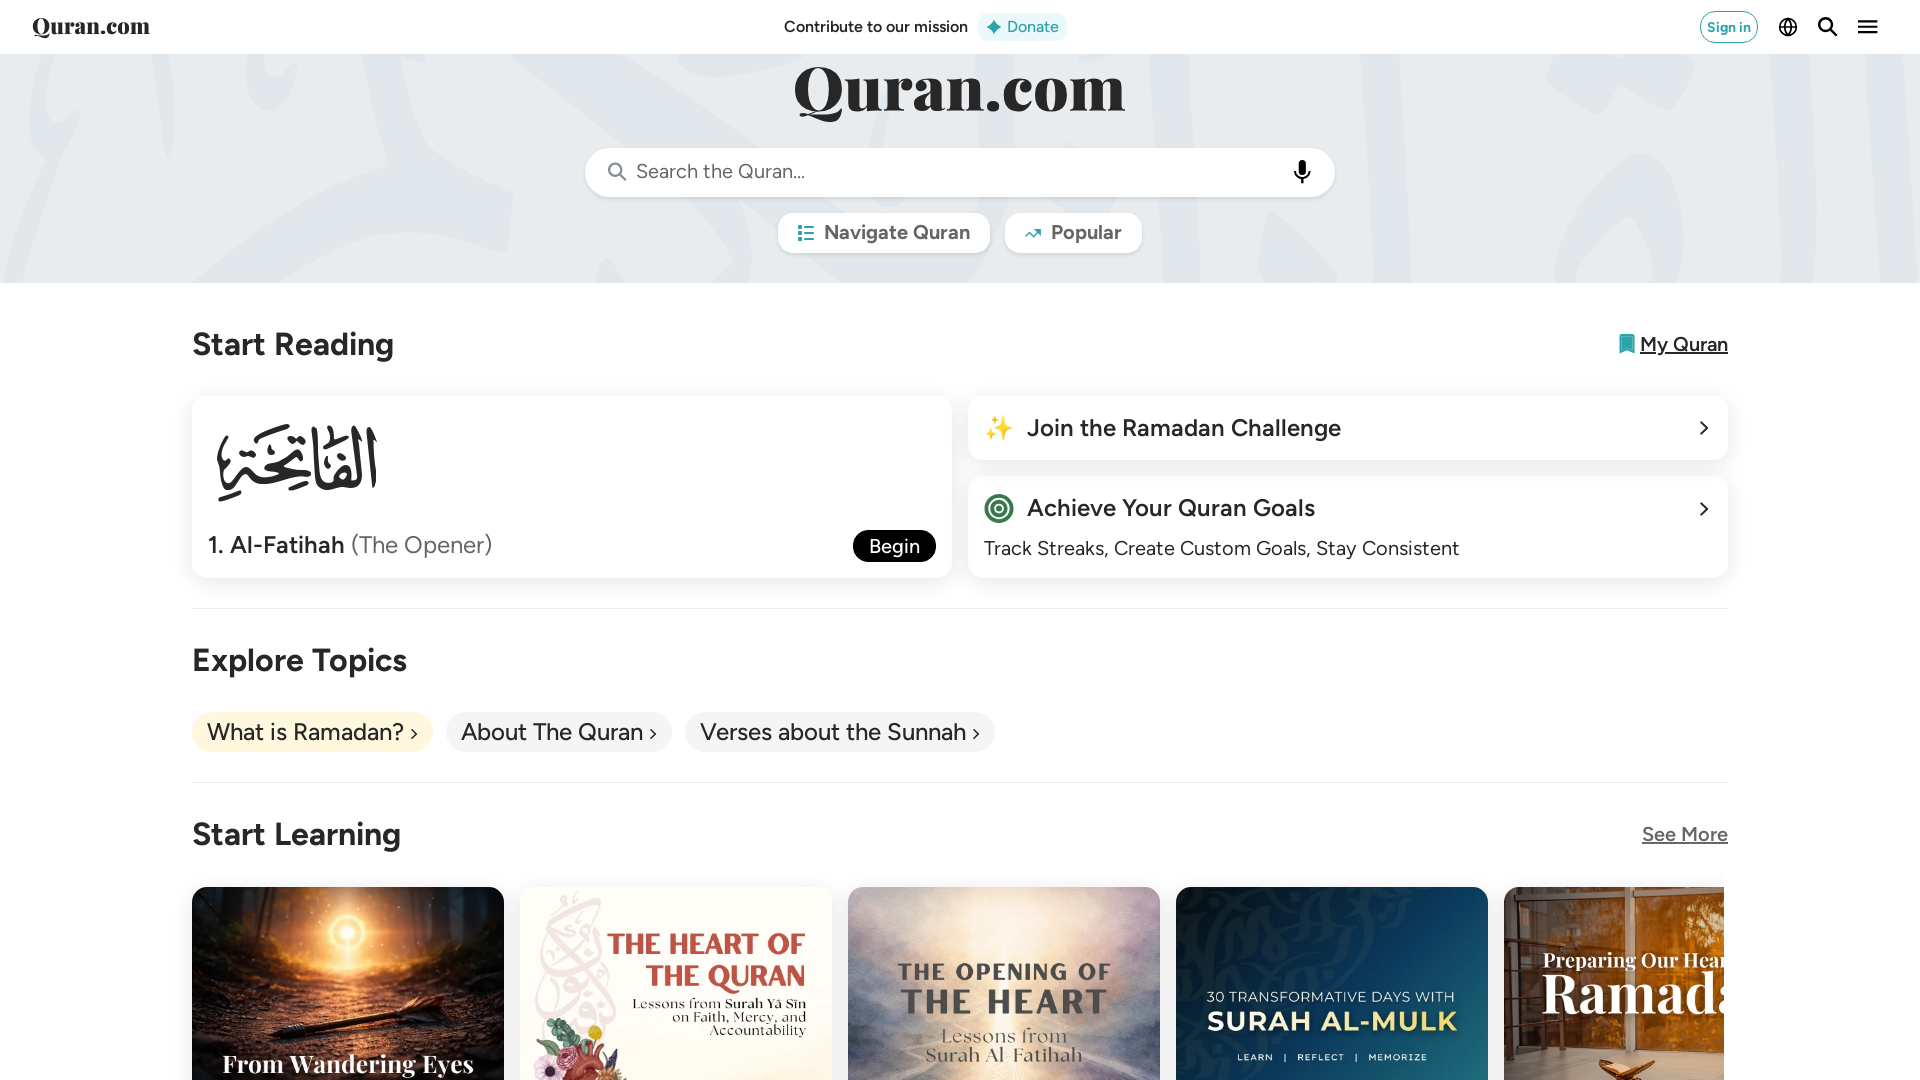